Tests that the Clear completed button displays the correct text after marking an item complete

Starting URL: https://demo.playwright.dev/todomvc

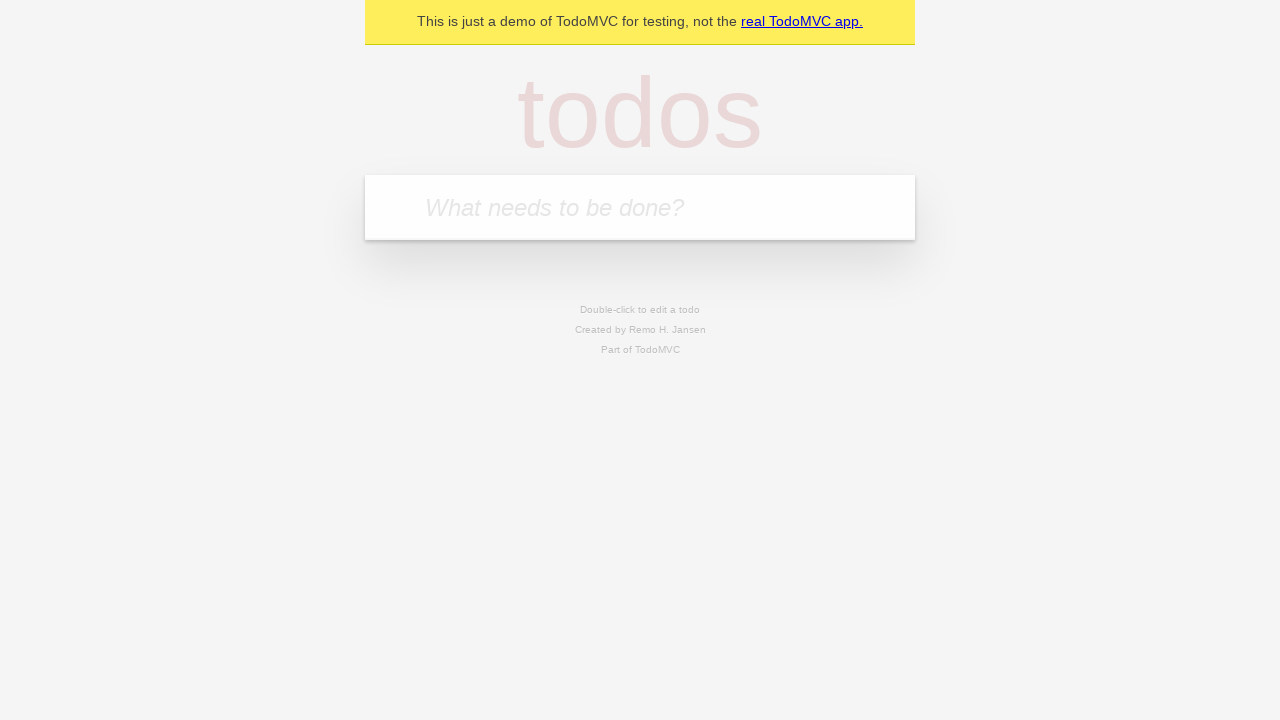

Filled todo input with 'buy some cheese' on internal:attr=[placeholder="What needs to be done?"i]
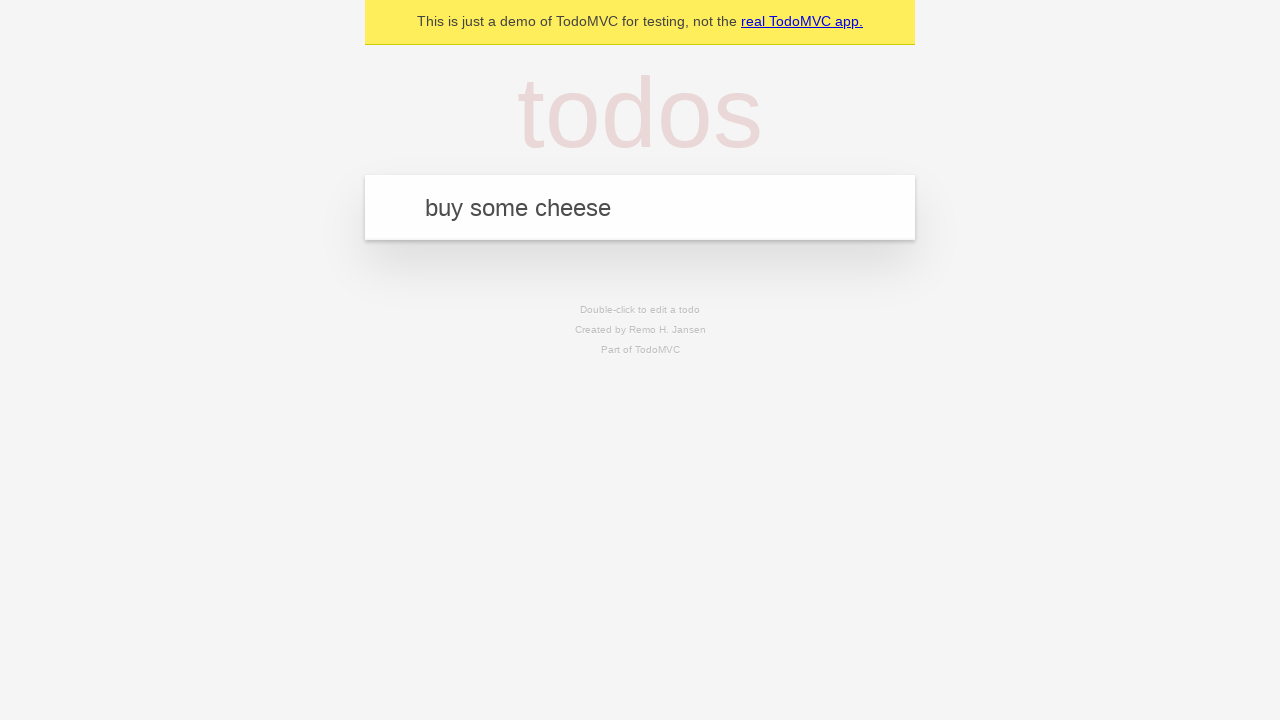

Pressed Enter to add todo 'buy some cheese' on internal:attr=[placeholder="What needs to be done?"i]
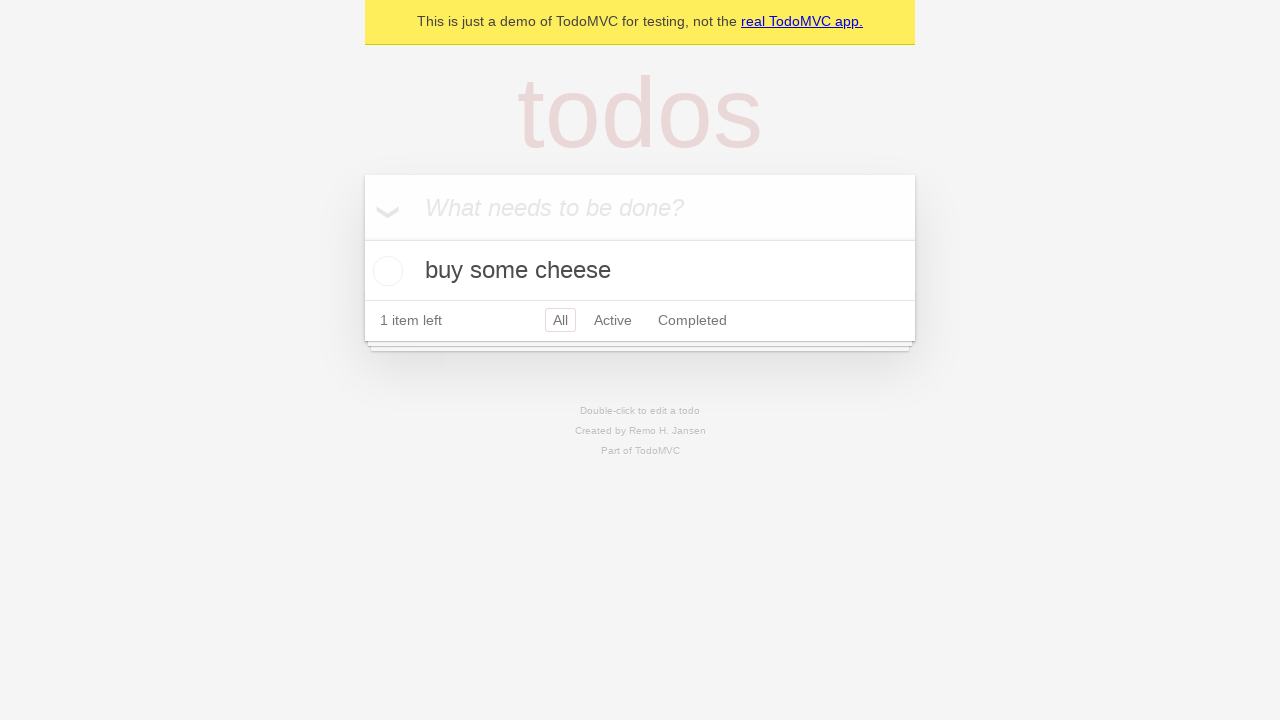

Filled todo input with 'feed the cat' on internal:attr=[placeholder="What needs to be done?"i]
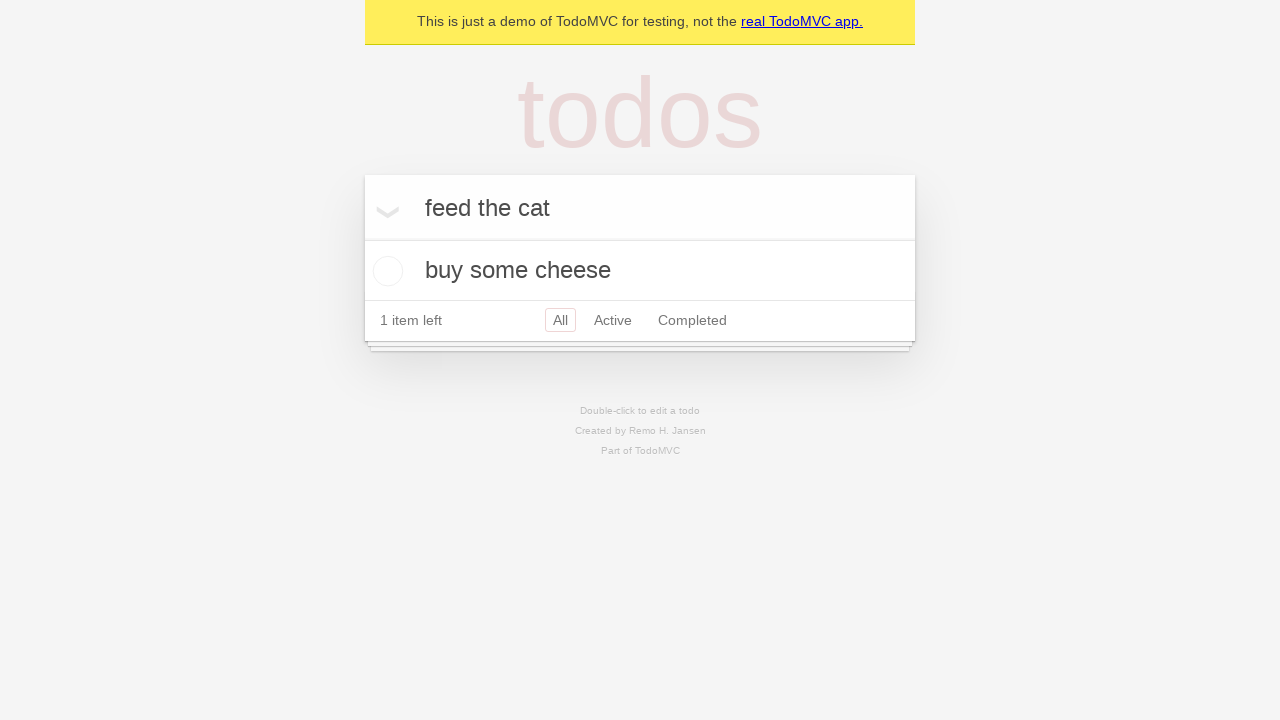

Pressed Enter to add todo 'feed the cat' on internal:attr=[placeholder="What needs to be done?"i]
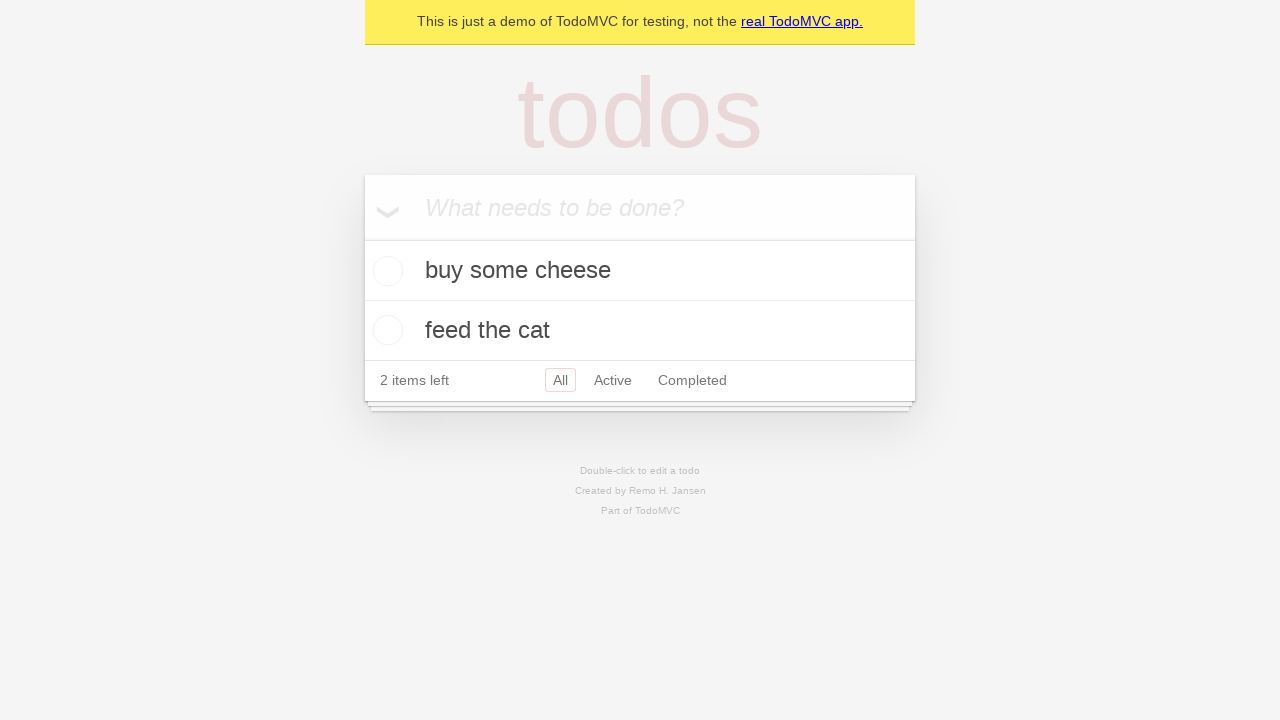

Filled todo input with 'book a doctors appointment' on internal:attr=[placeholder="What needs to be done?"i]
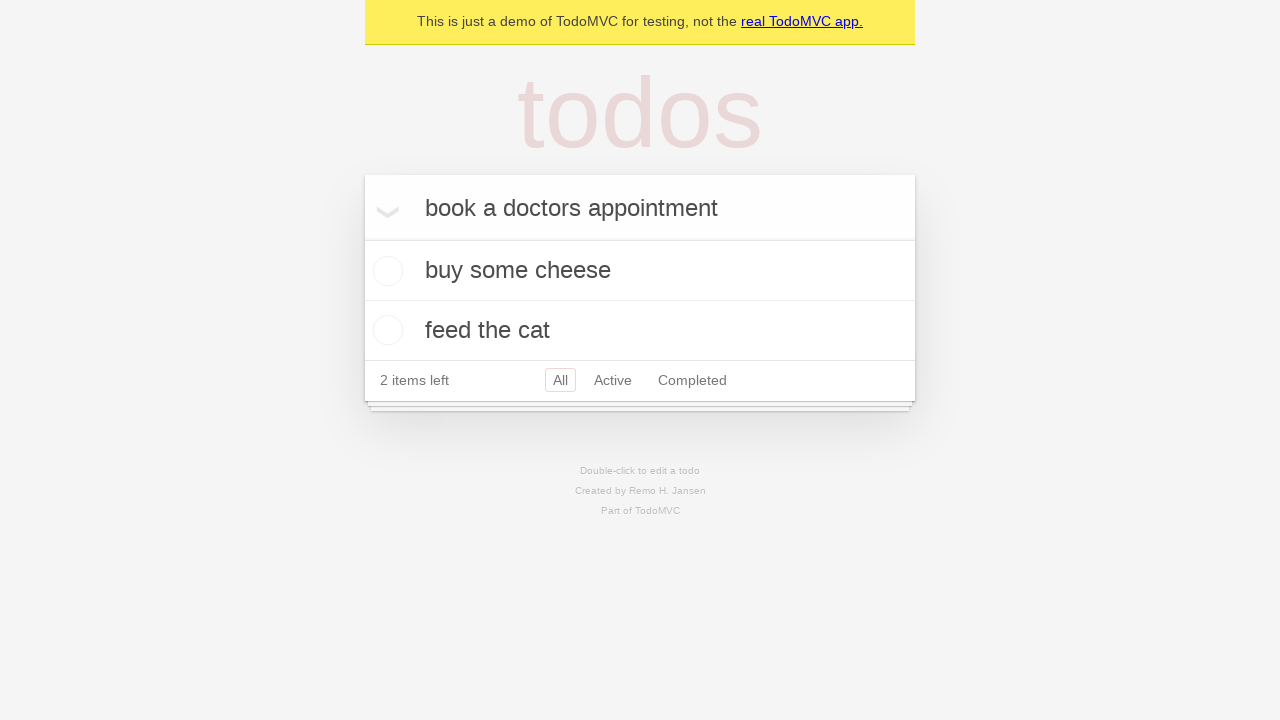

Pressed Enter to add todo 'book a doctors appointment' on internal:attr=[placeholder="What needs to be done?"i]
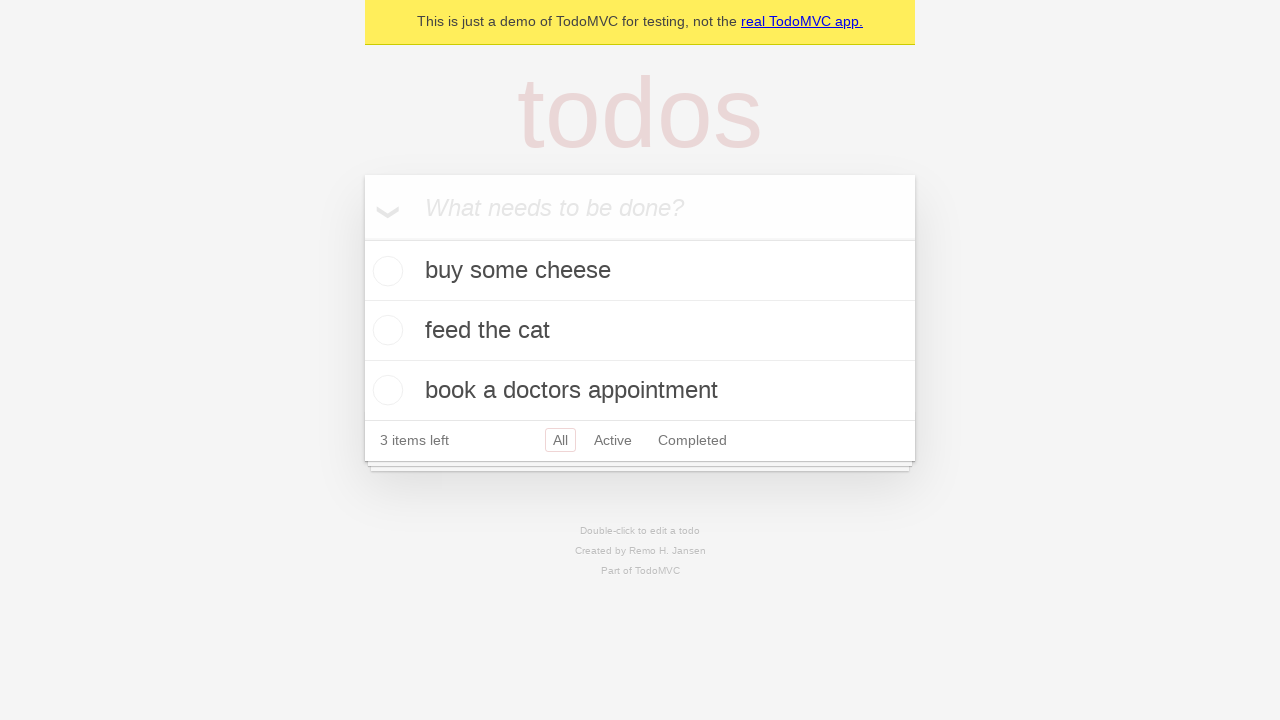

Marked first todo item as complete at (385, 271) on .todo-list li .toggle >> nth=0
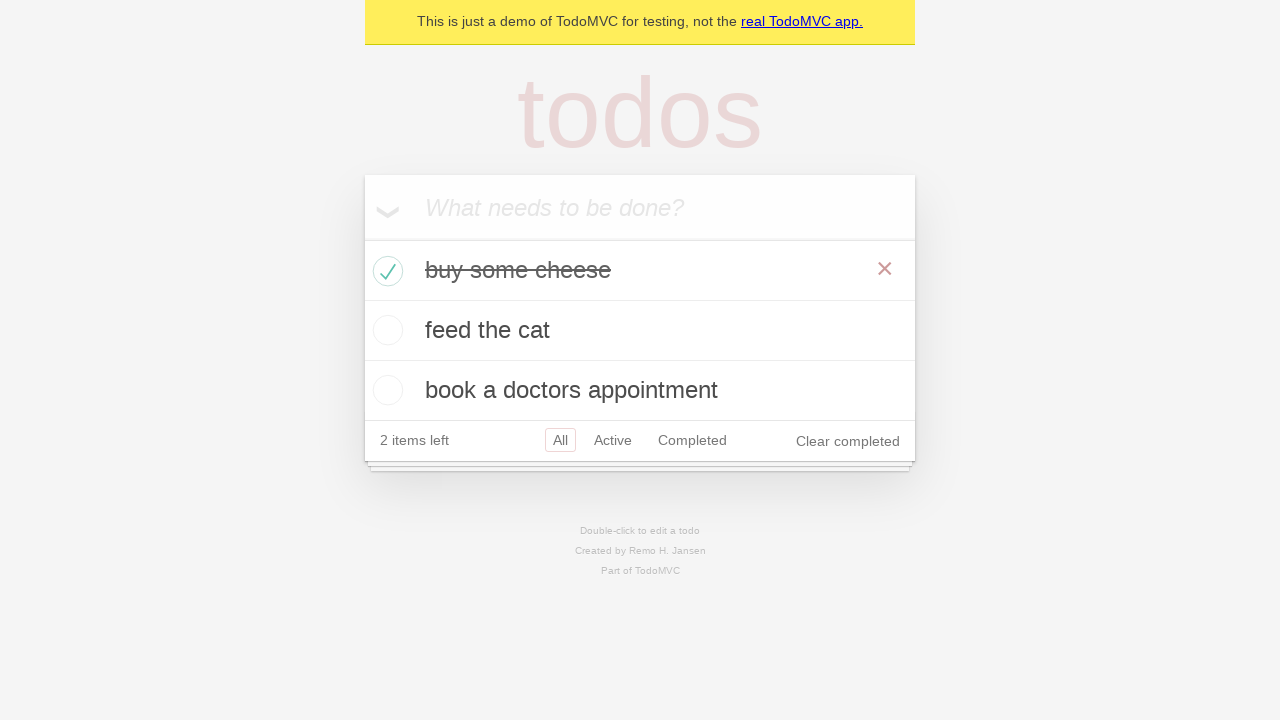

Clear completed button is now visible
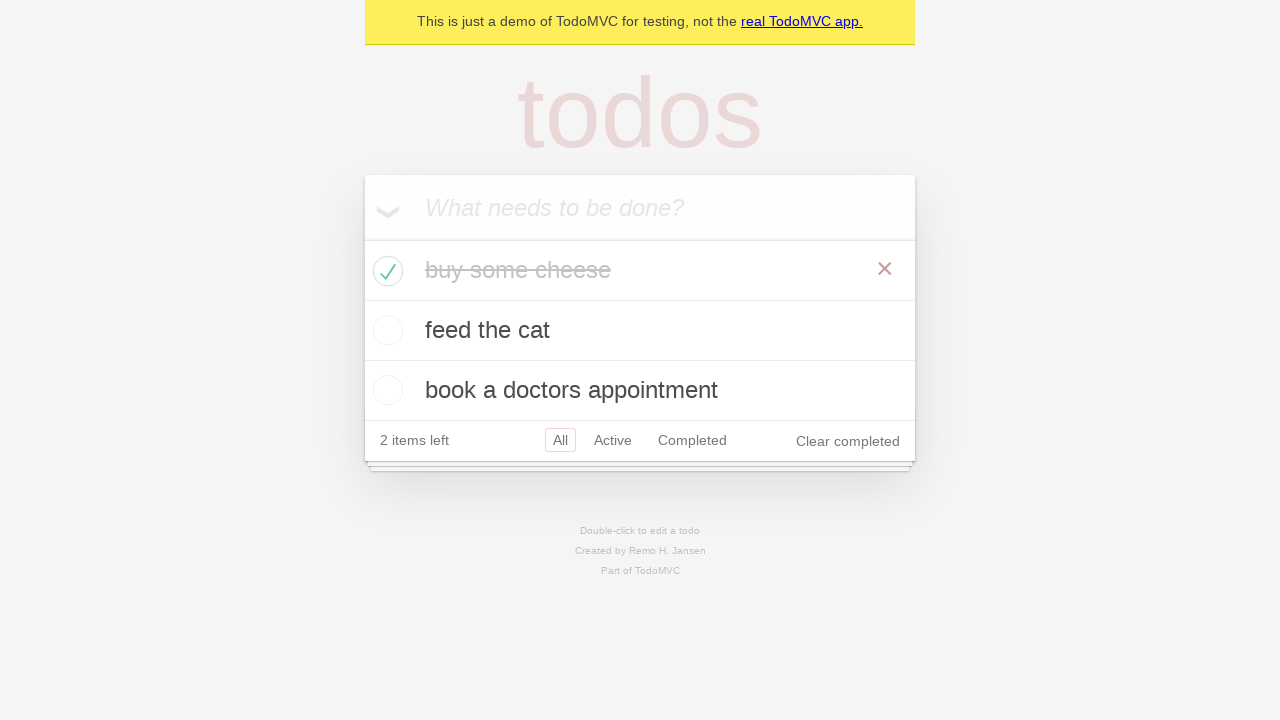

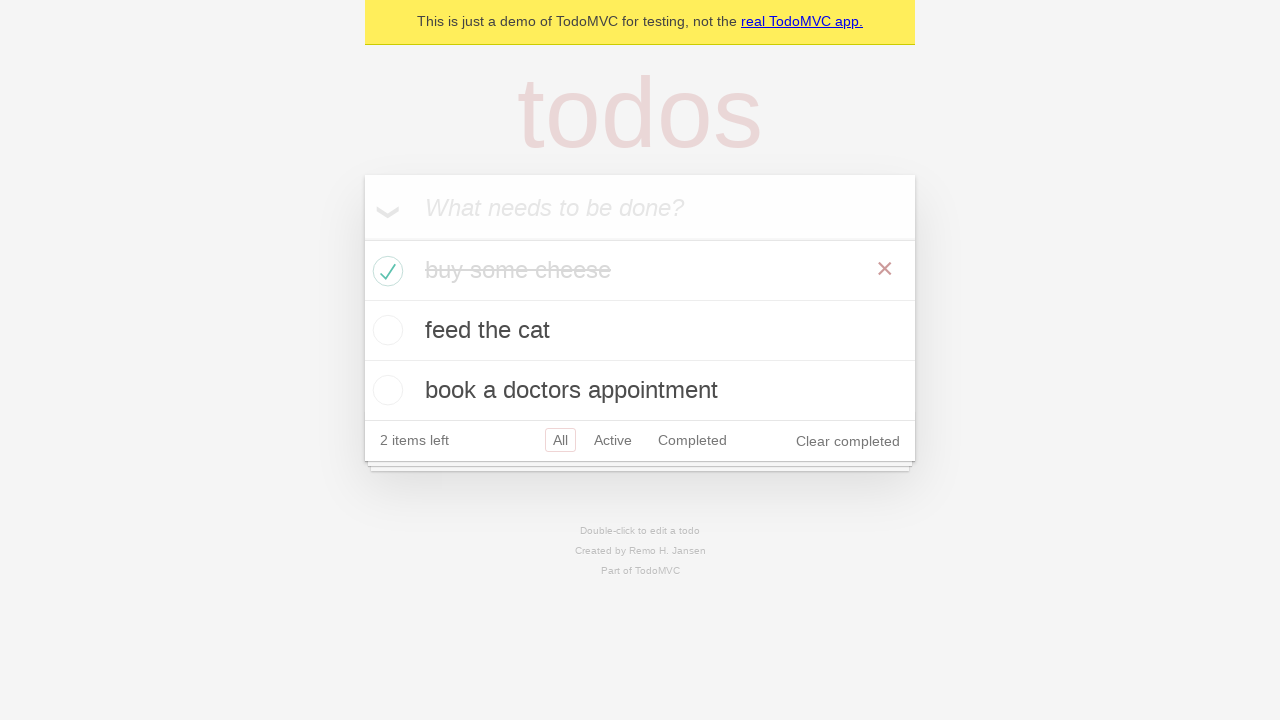